Tests the subscription feature by entering an email address, clicking subscribe button, and verifying the success message appears

Starting URL: http://automationexercise.com

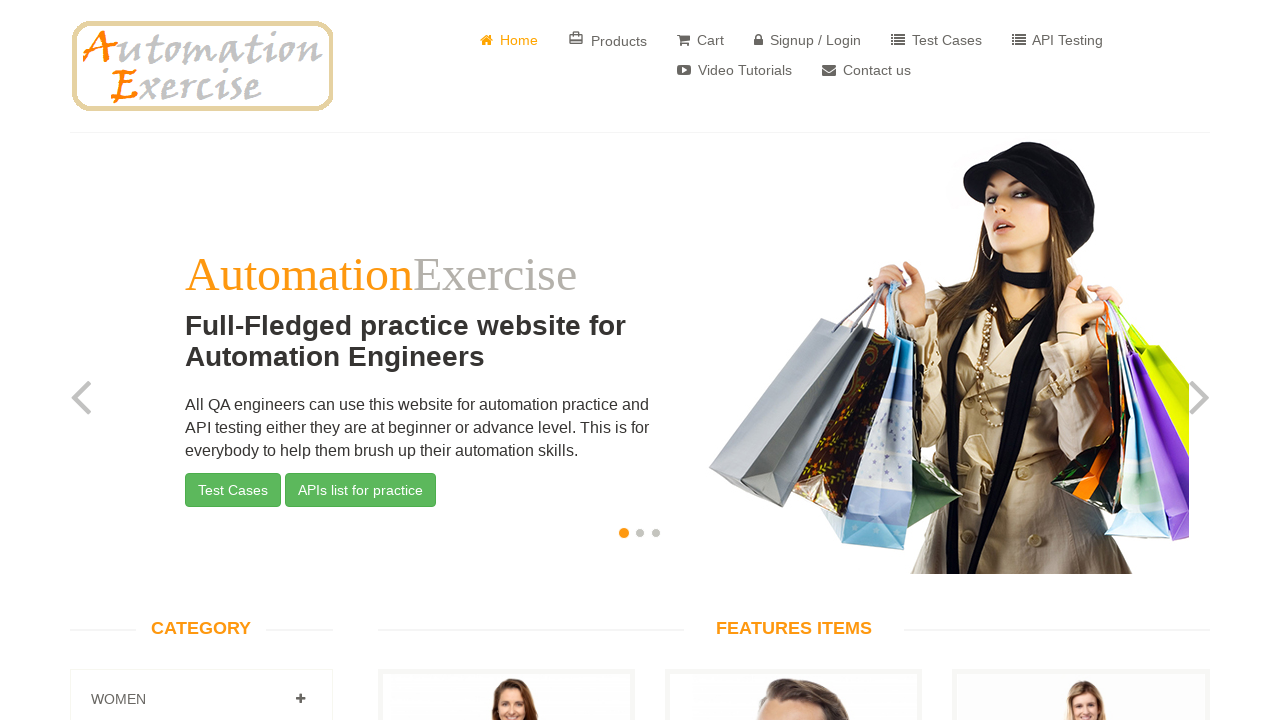

Scrolled to Subscription section
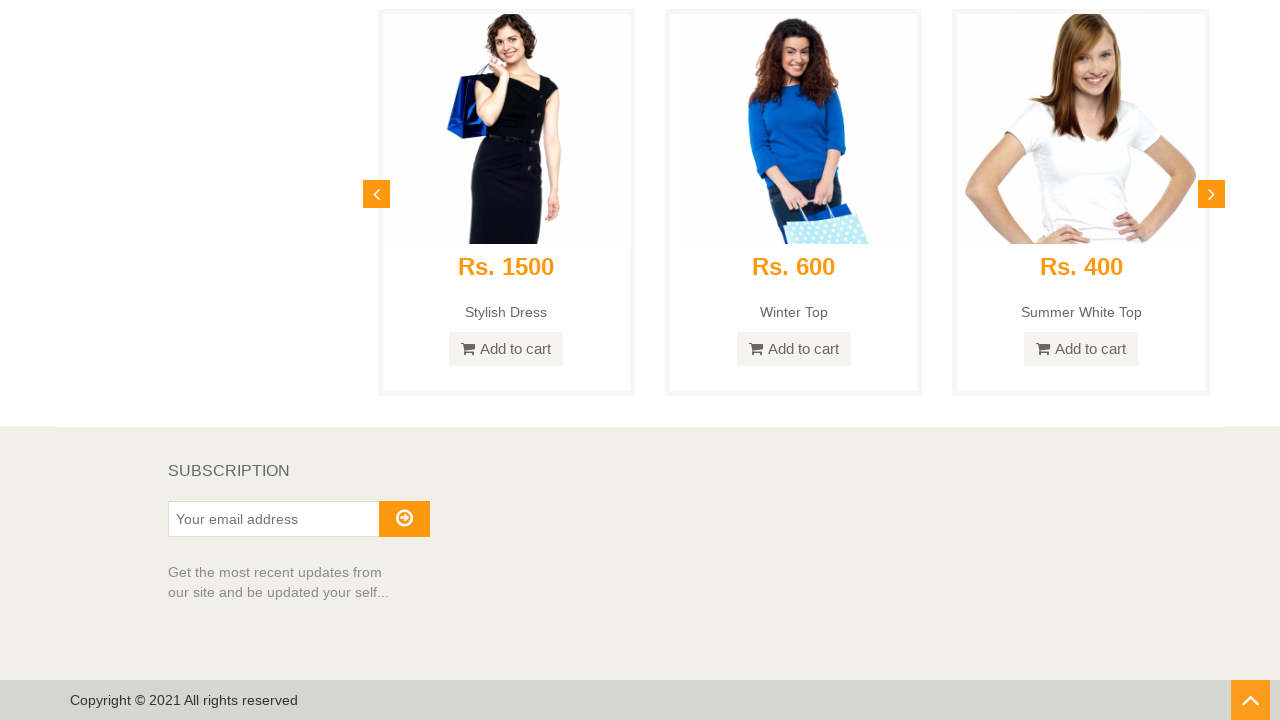

Entered email address 'randomtester2024@example.com' in subscription field on #susbscribe_email
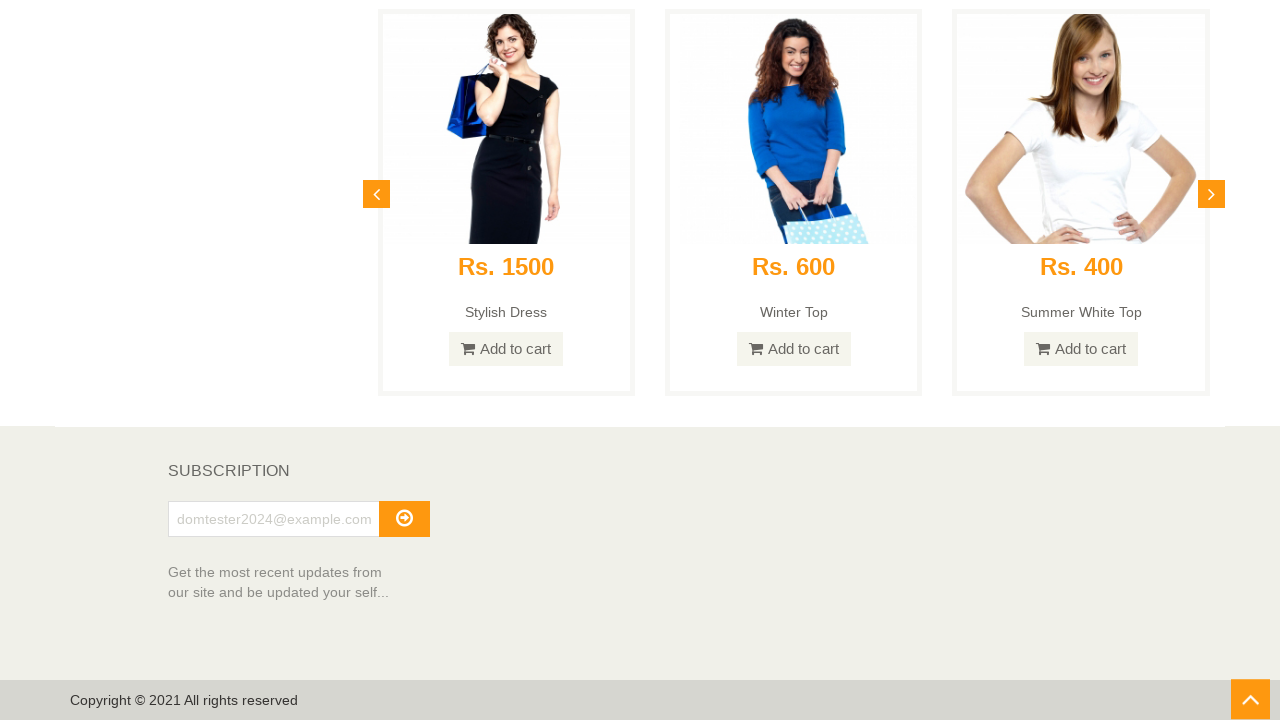

Clicked subscribe button at (404, 519) on #subscribe
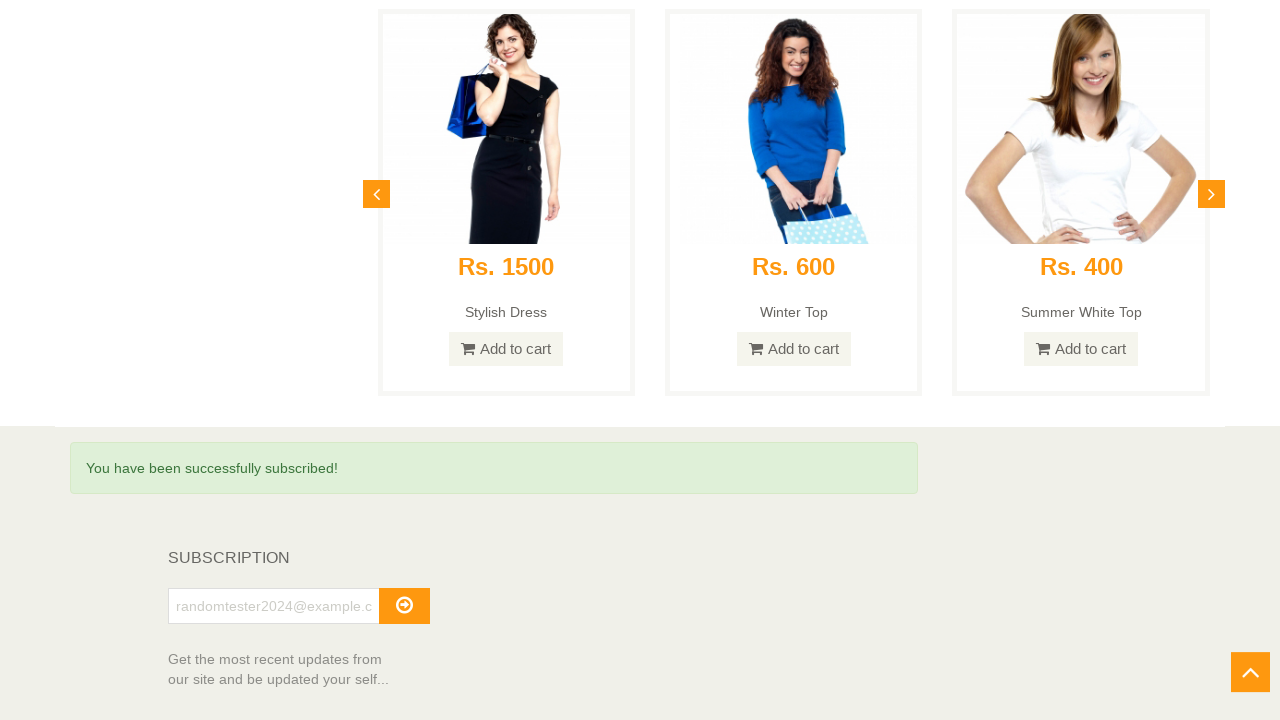

Verified success message 'You have been successfully subscribed!' is visible
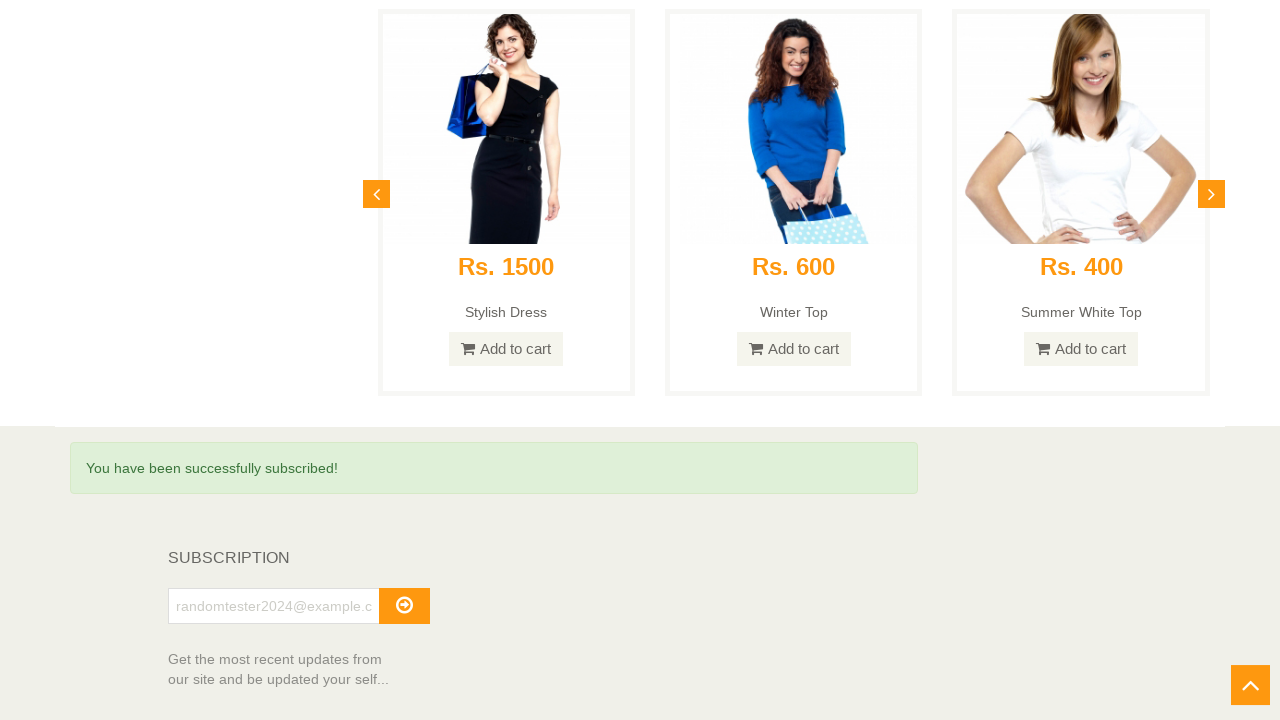

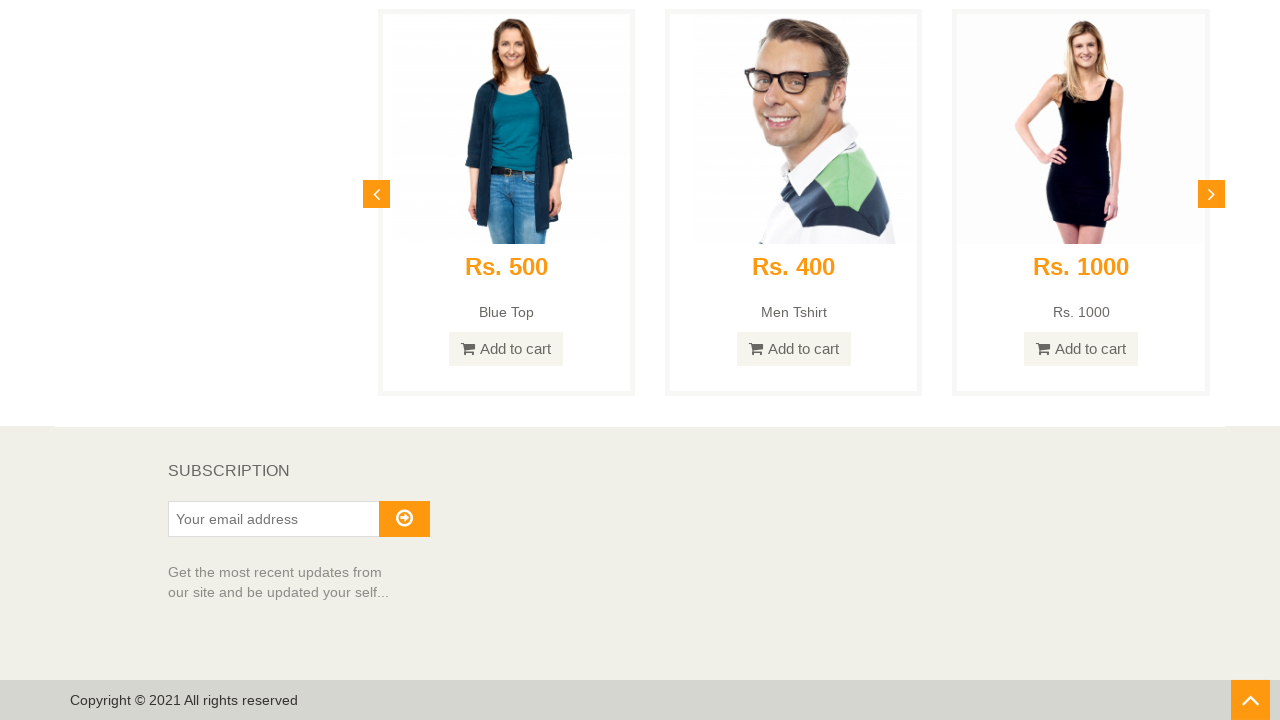